Tests that a todo item is removed when edited to an empty string

Starting URL: https://demo.playwright.dev/todomvc

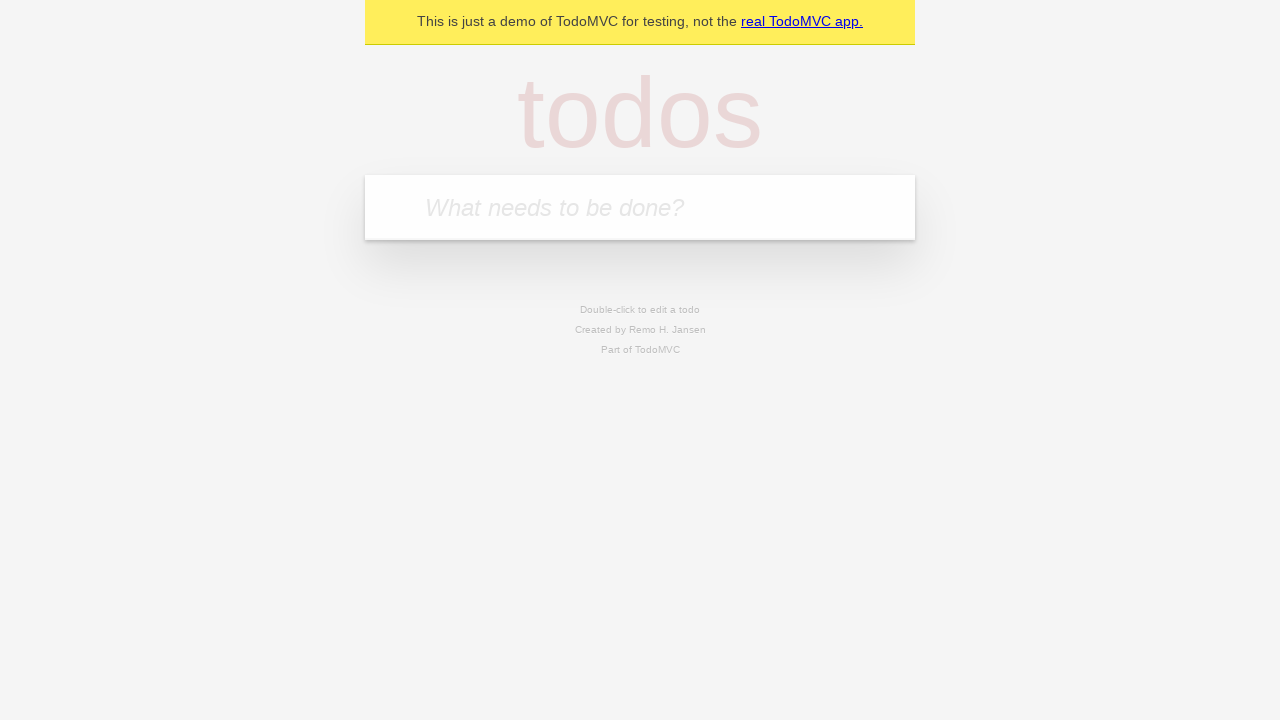

Filled first todo item with 'buy some cheese' on internal:attr=[placeholder="What needs to be done?"i]
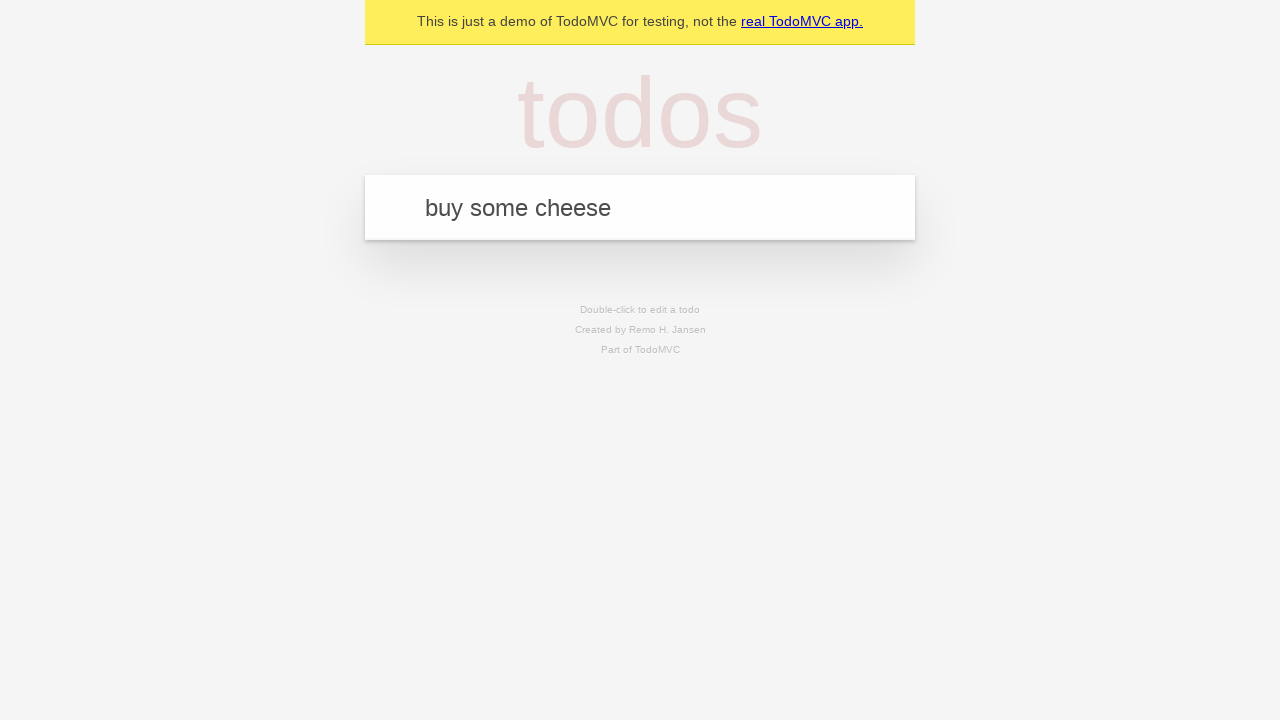

Pressed Enter to add first todo item on internal:attr=[placeholder="What needs to be done?"i]
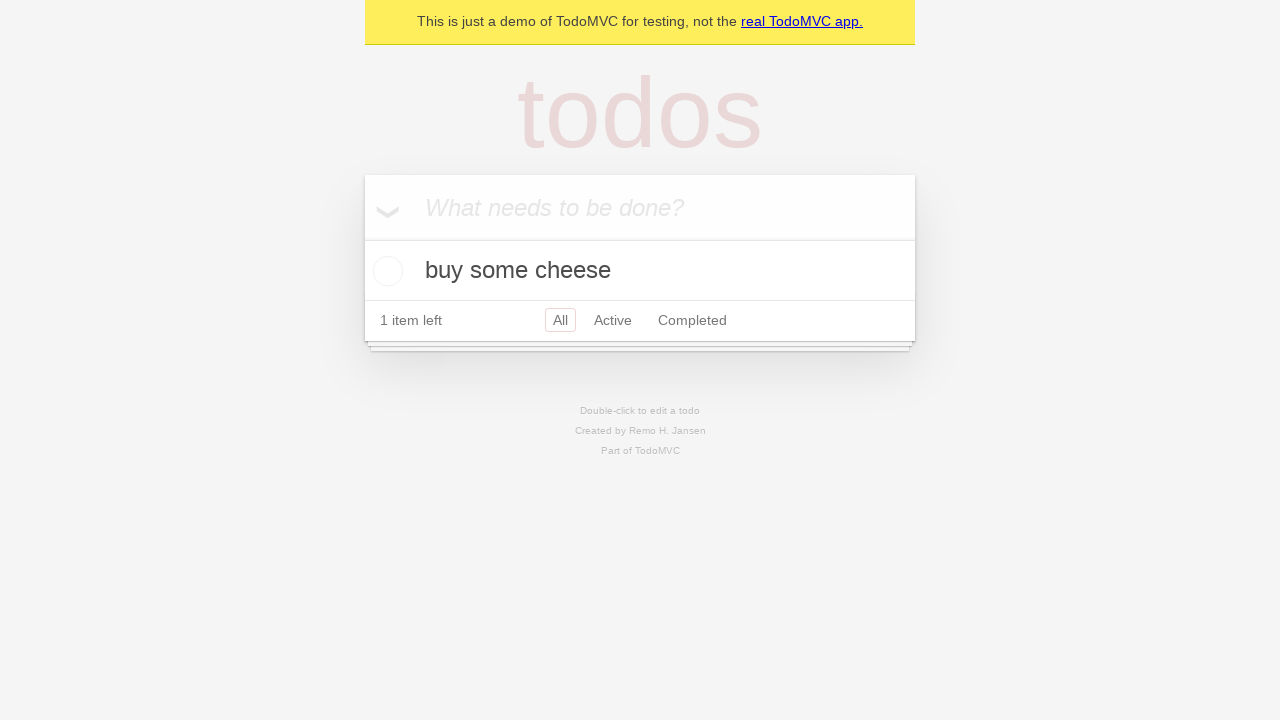

Filled second todo item with 'feed the cat' on internal:attr=[placeholder="What needs to be done?"i]
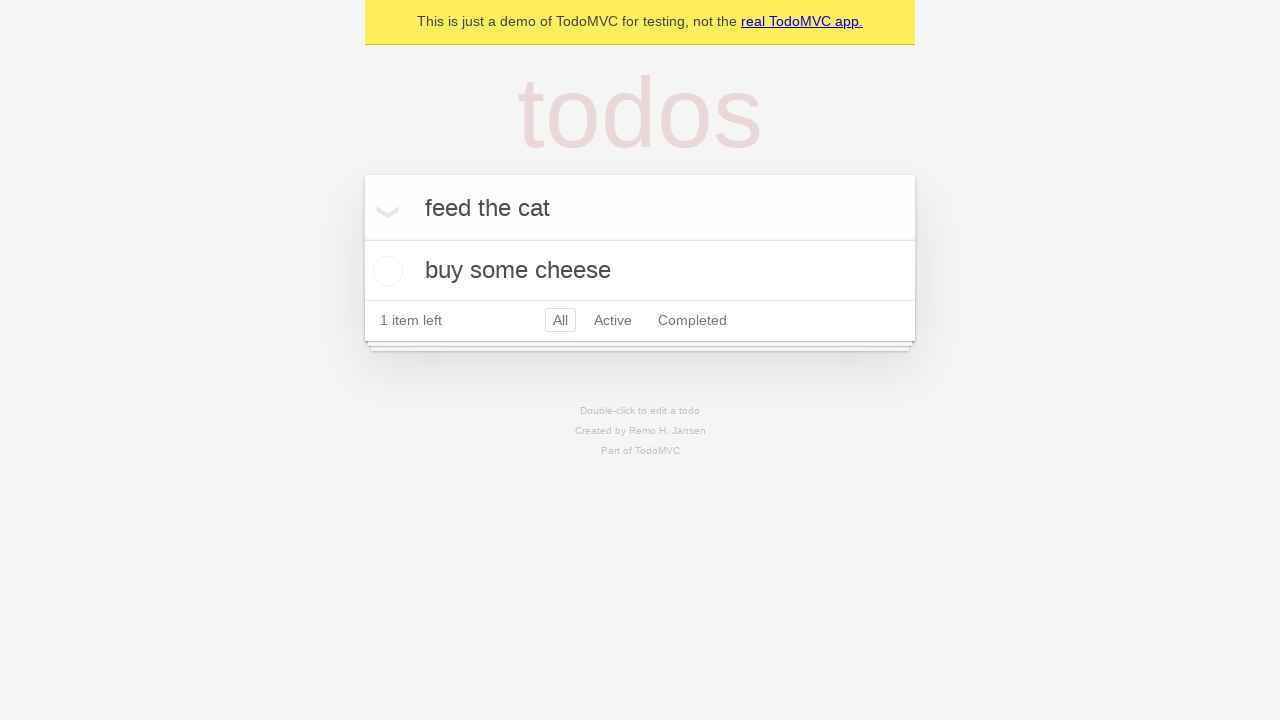

Pressed Enter to add second todo item on internal:attr=[placeholder="What needs to be done?"i]
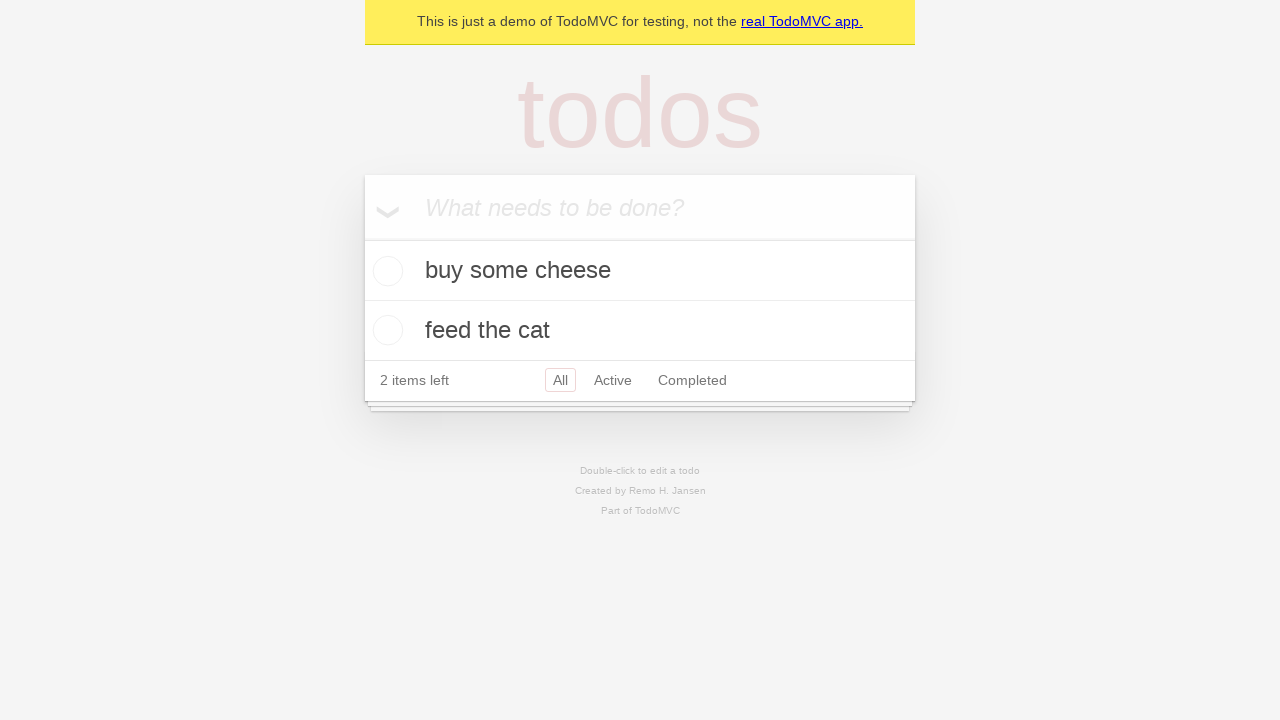

Filled third todo item with 'book a doctors appointment' on internal:attr=[placeholder="What needs to be done?"i]
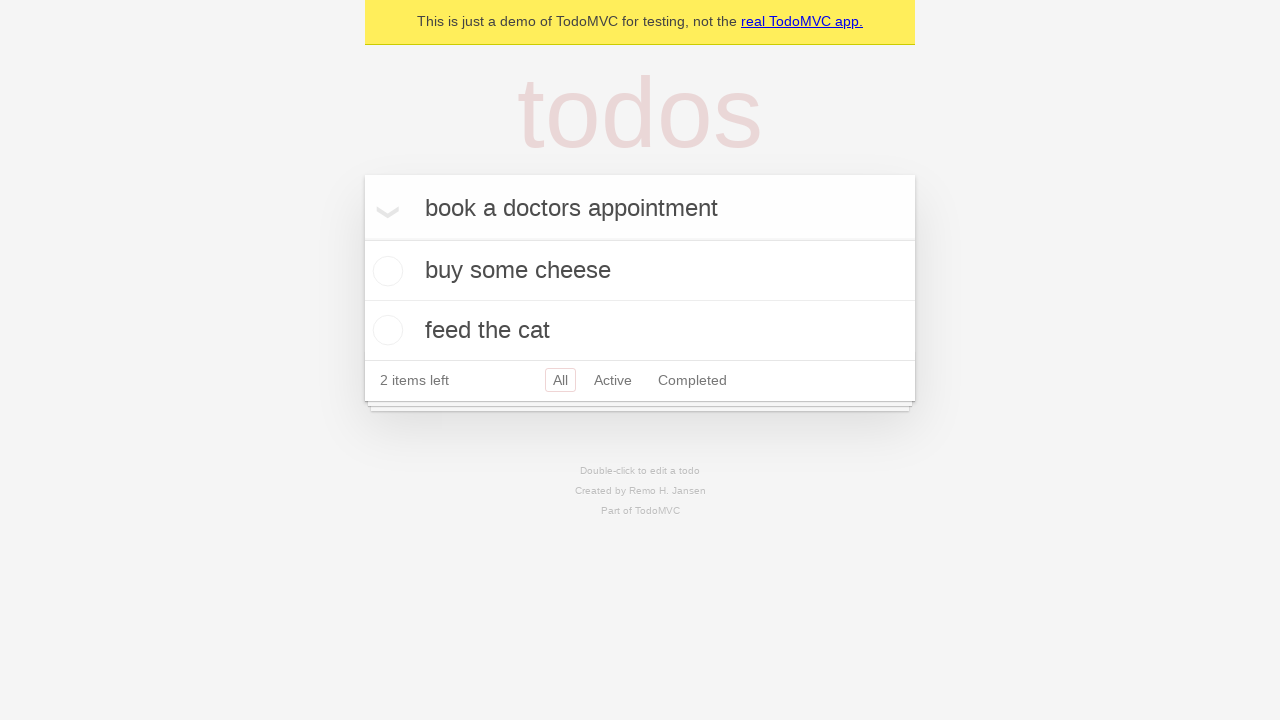

Pressed Enter to add third todo item on internal:attr=[placeholder="What needs to be done?"i]
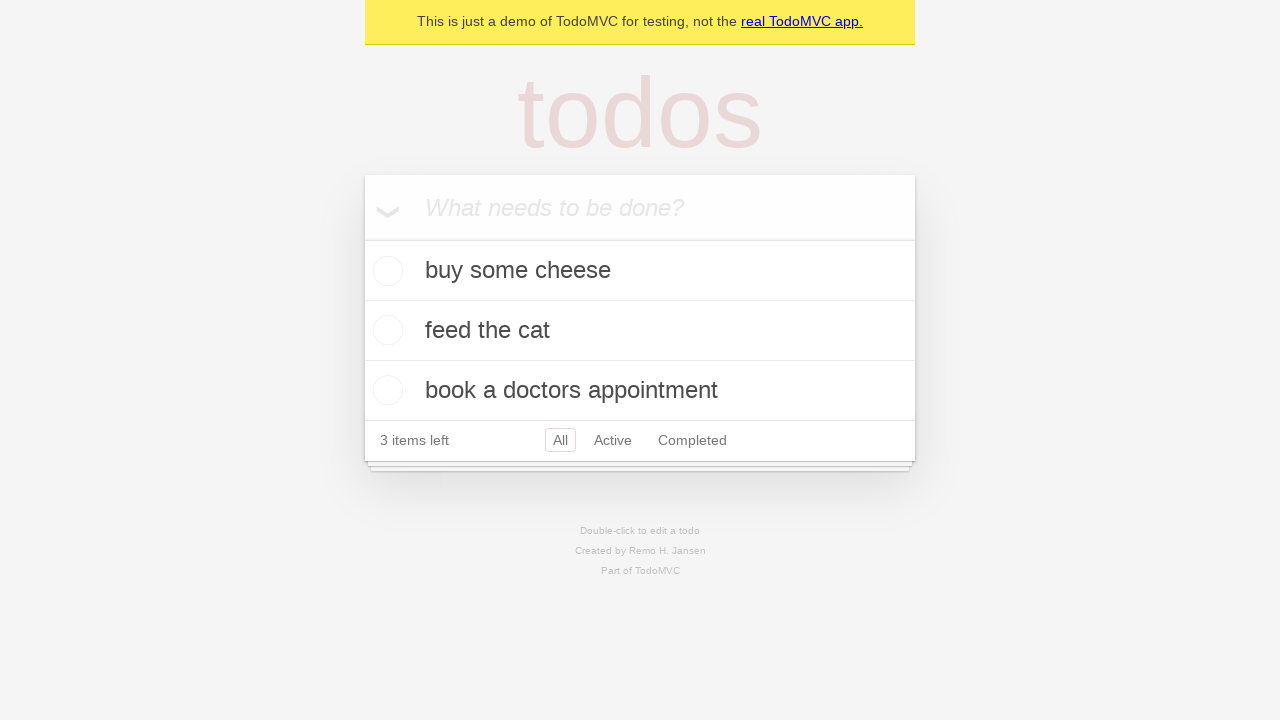

Double-clicked second todo item to enter edit mode at (640, 331) on internal:testid=[data-testid="todo-item"s] >> nth=1
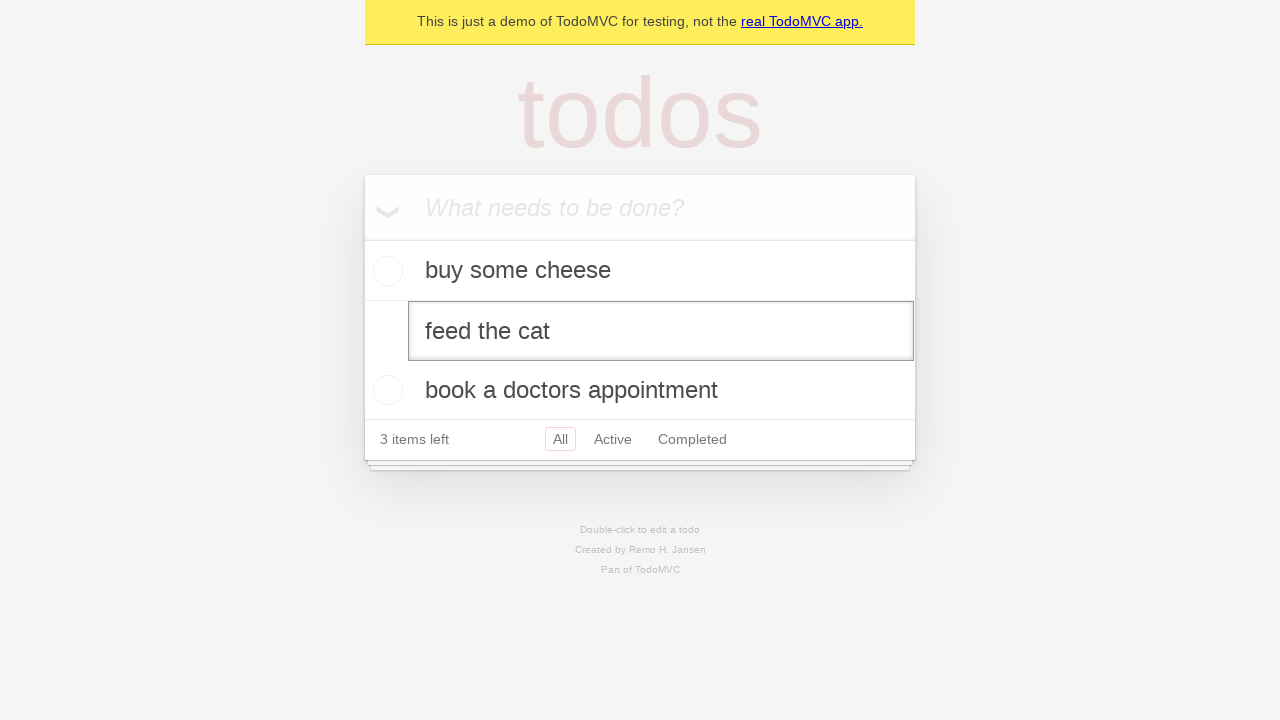

Cleared edit field to empty string on internal:testid=[data-testid="todo-item"s] >> nth=1 >> internal:role=textbox[nam
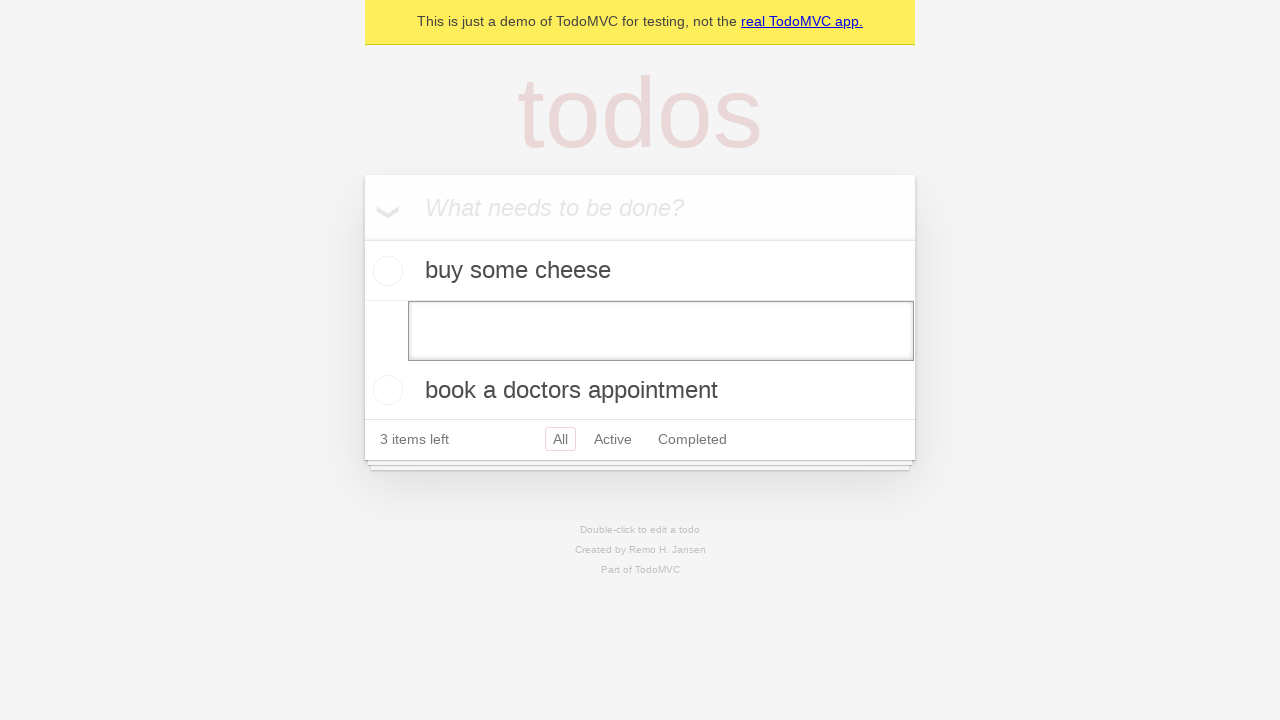

Pressed Enter to confirm empty edit, removing the todo item on internal:testid=[data-testid="todo-item"s] >> nth=1 >> internal:role=textbox[nam
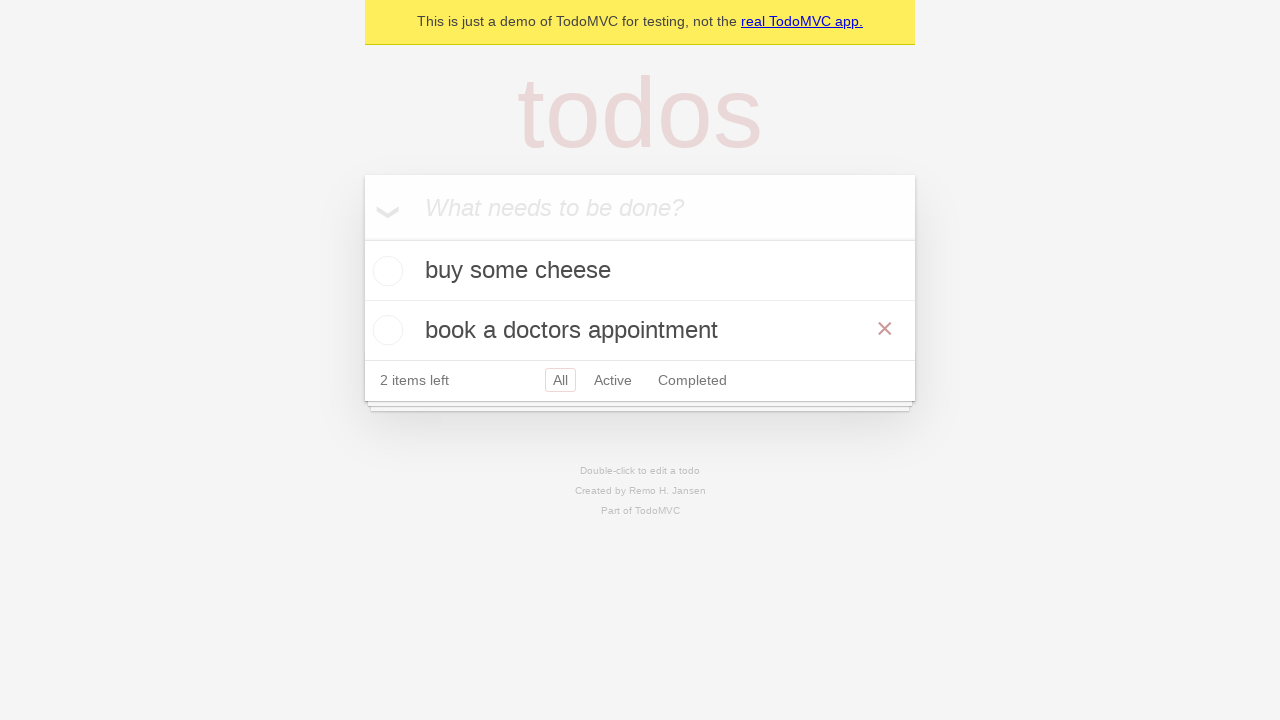

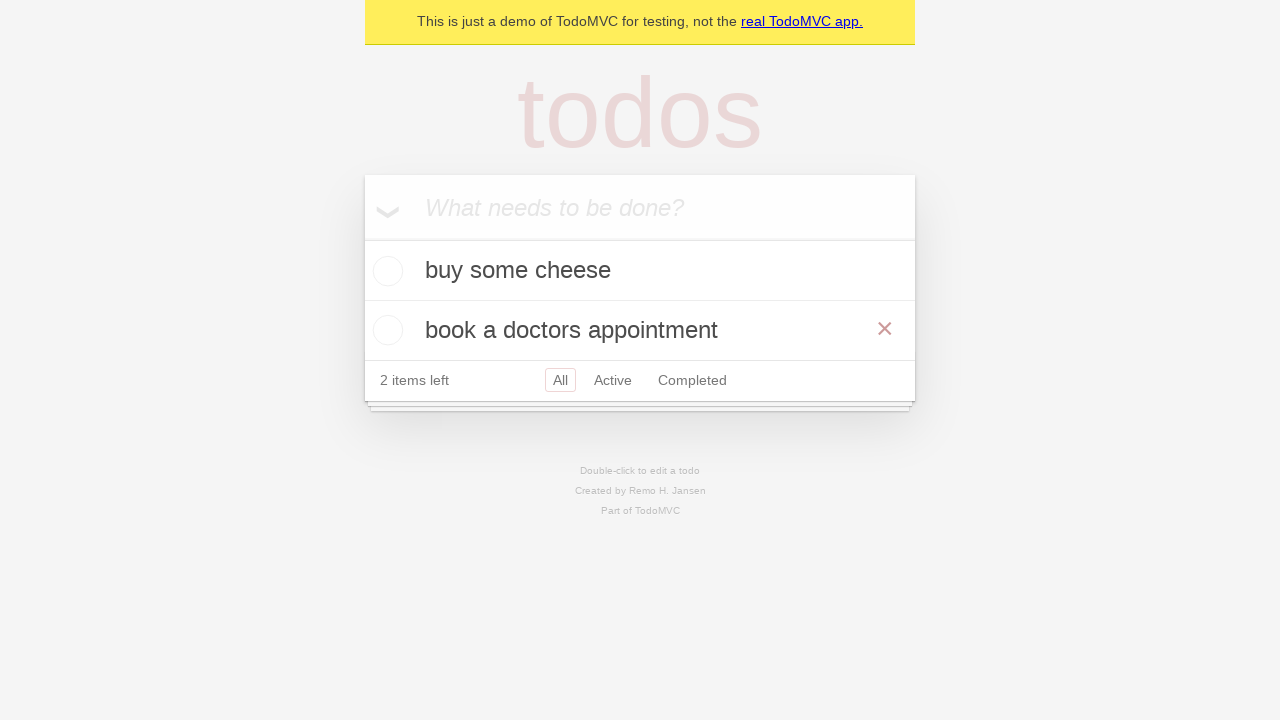